Tests dynamic controls by clicking checkbox, removing it, enabling a text input, typing in it, and disabling it again

Starting URL: https://the-internet.herokuapp.com/

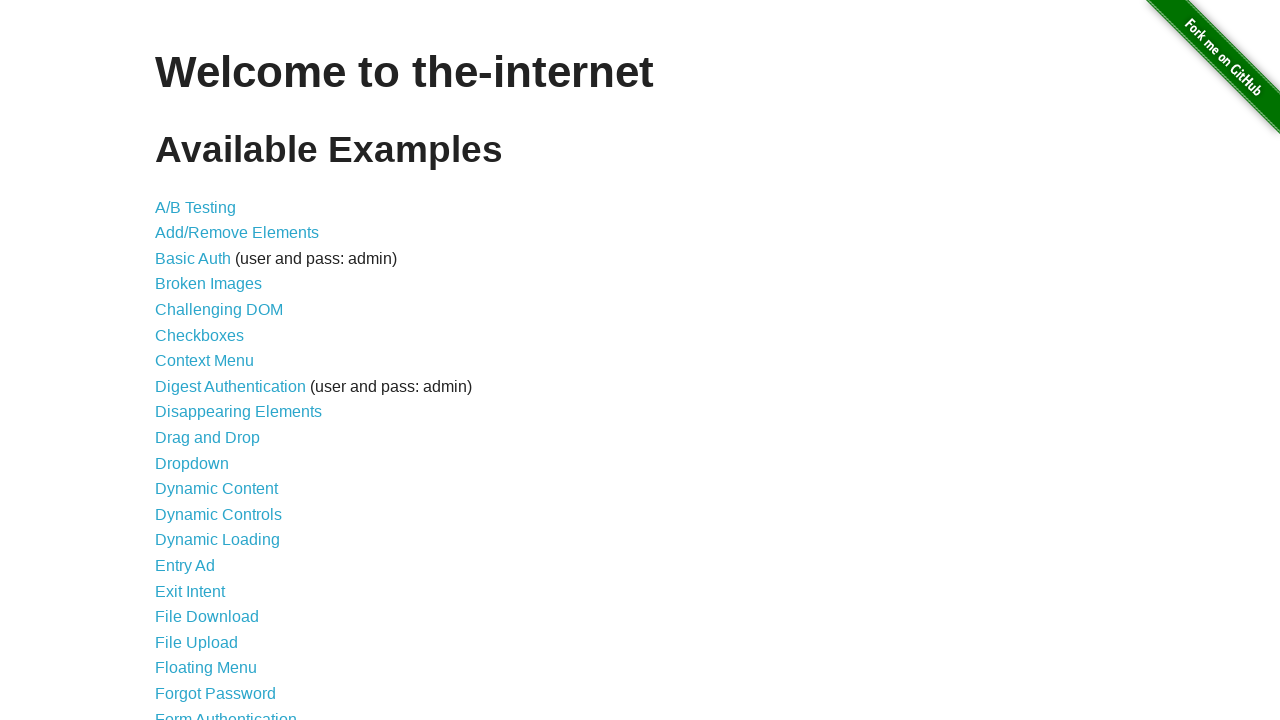

Clicked on Dynamic Controls link at (218, 514) on text=Dynamic Controls
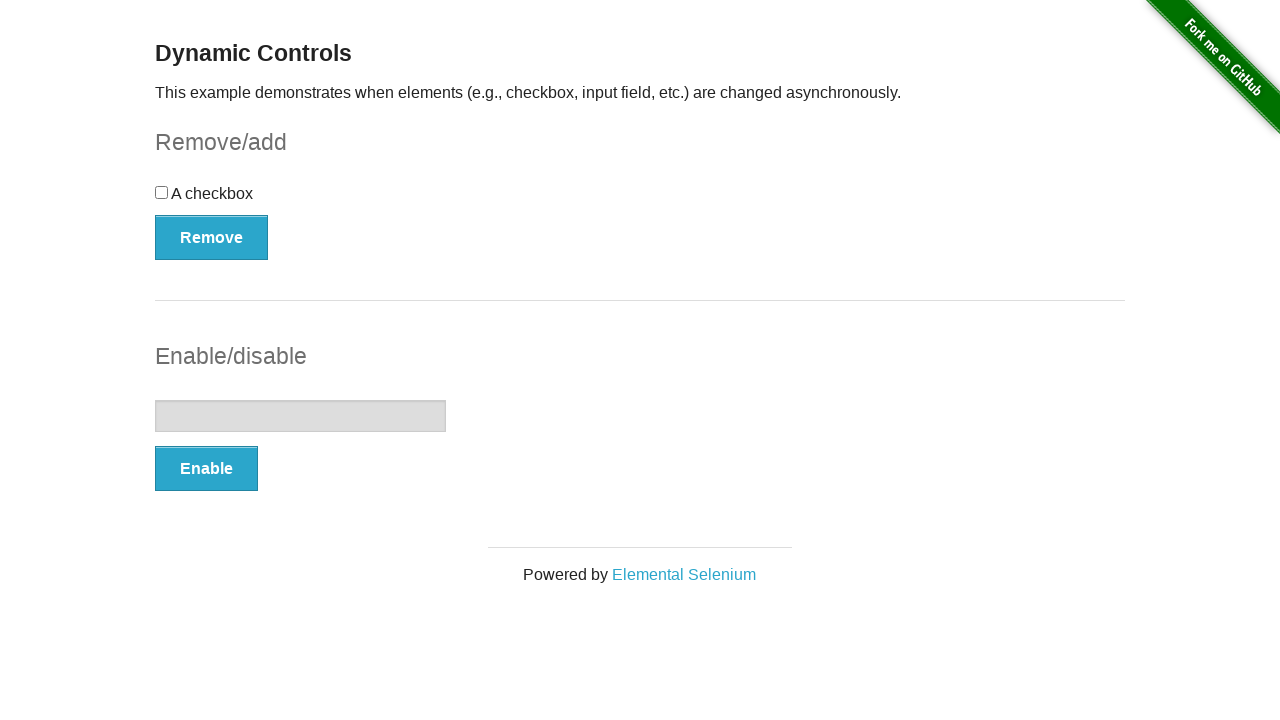

Clicked the checkbox at (640, 200) on #checkbox
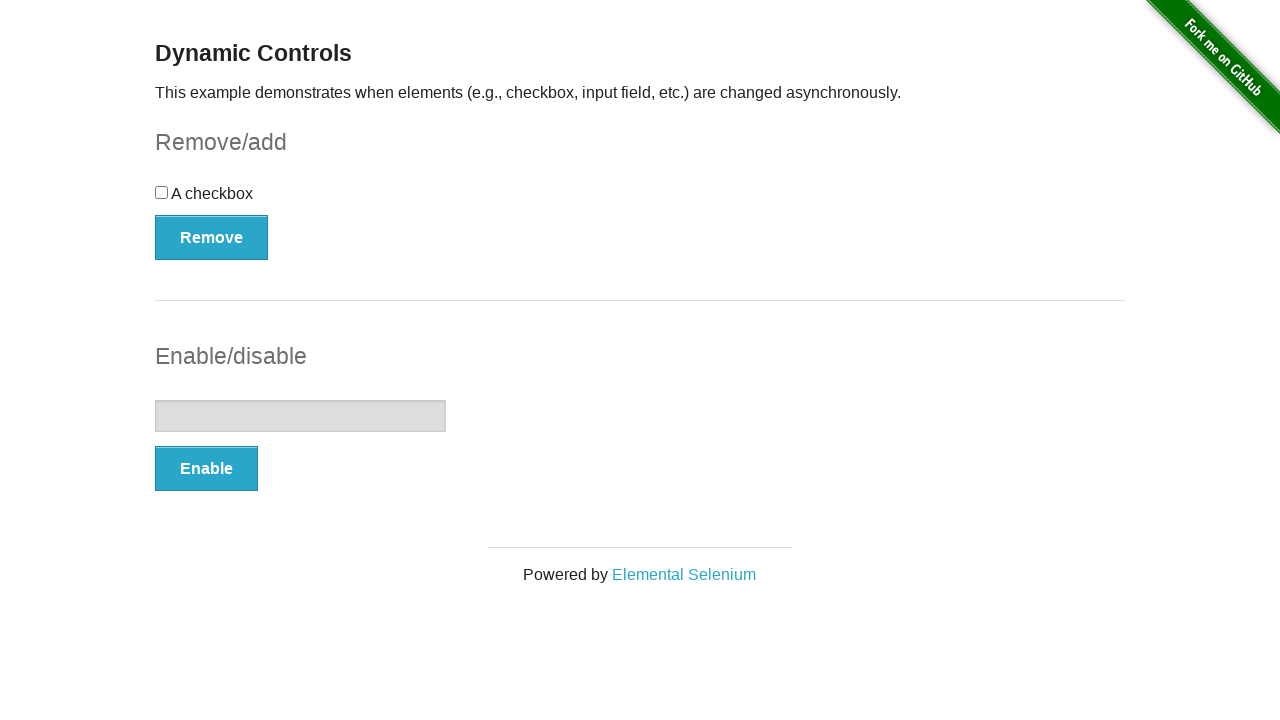

Clicked Remove button to remove the checkbox at (212, 237) on #checkbox-example > button
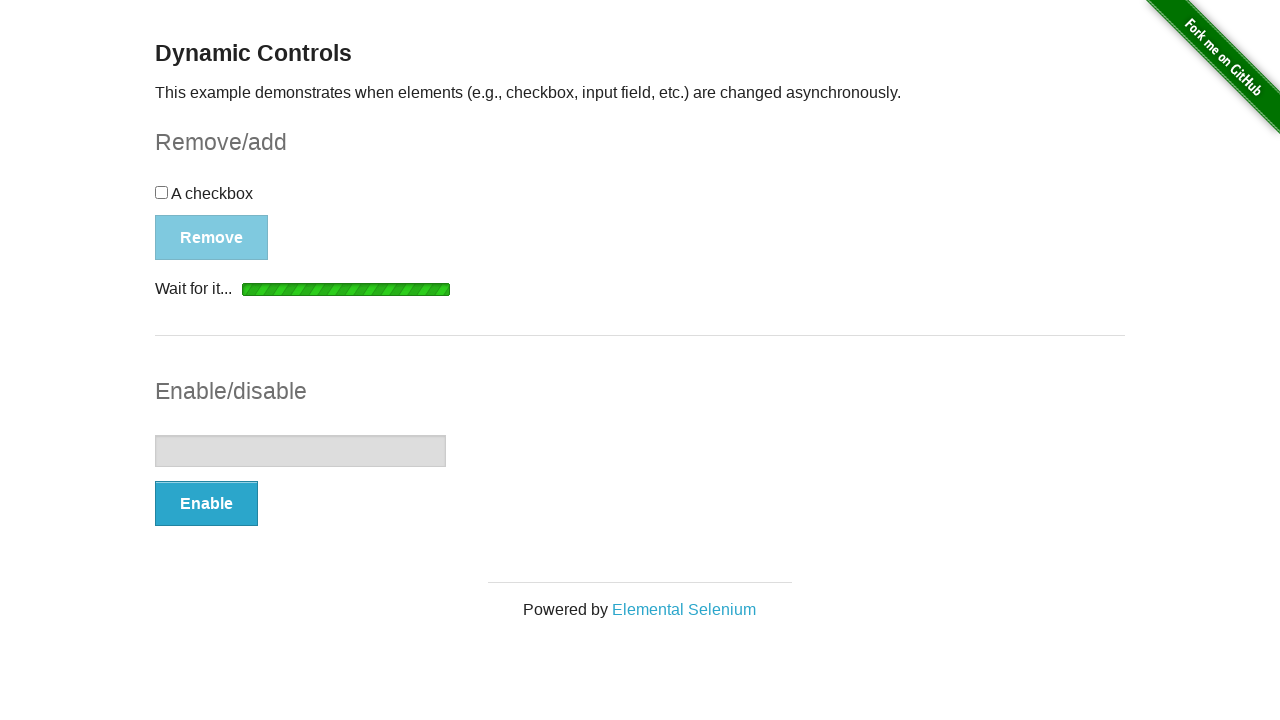

Waited for Add button to become visible
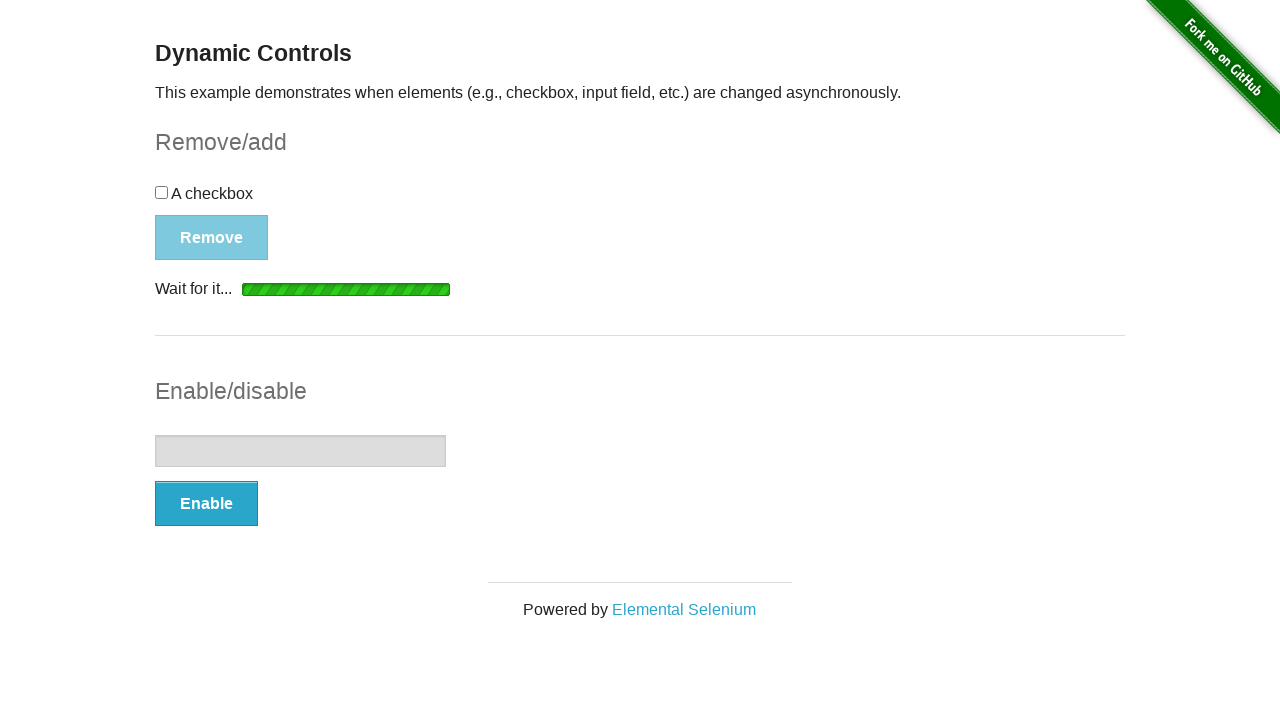

Clicked Add button to re-add the checkbox at (196, 208) on #checkbox-example > button
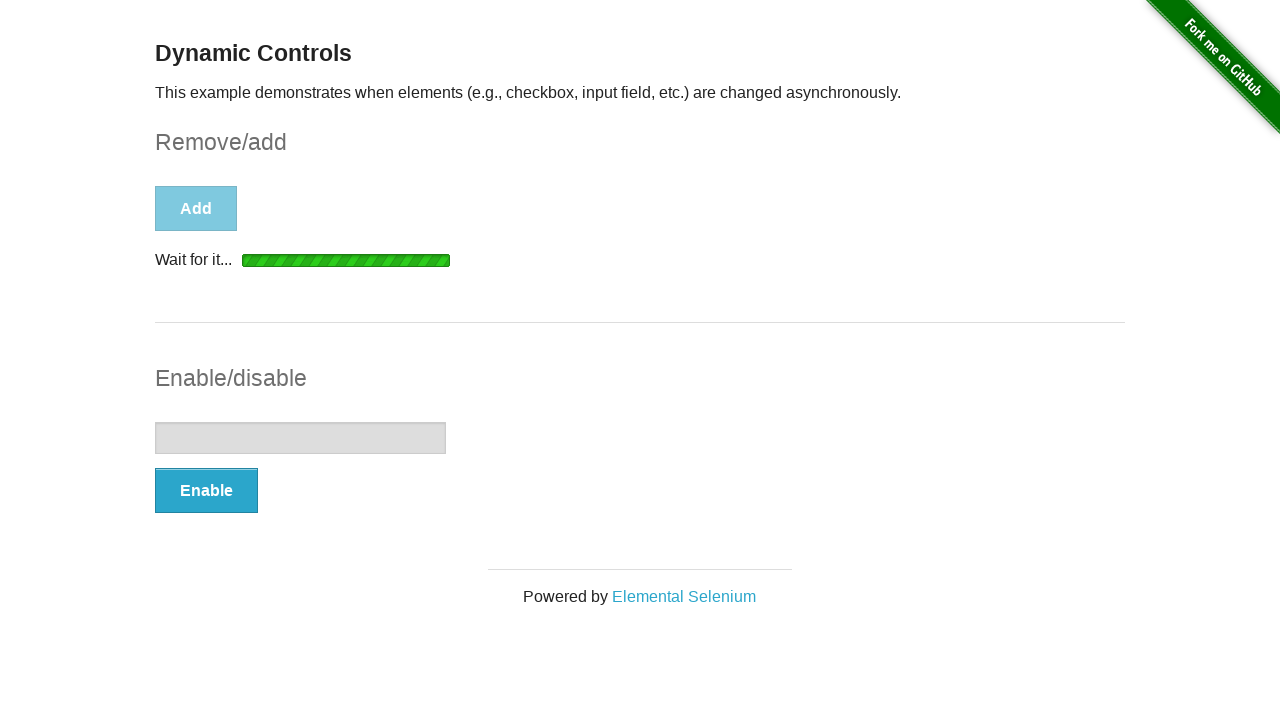

Clicked Enable button to enable text input at (206, 491) on #input-example > button
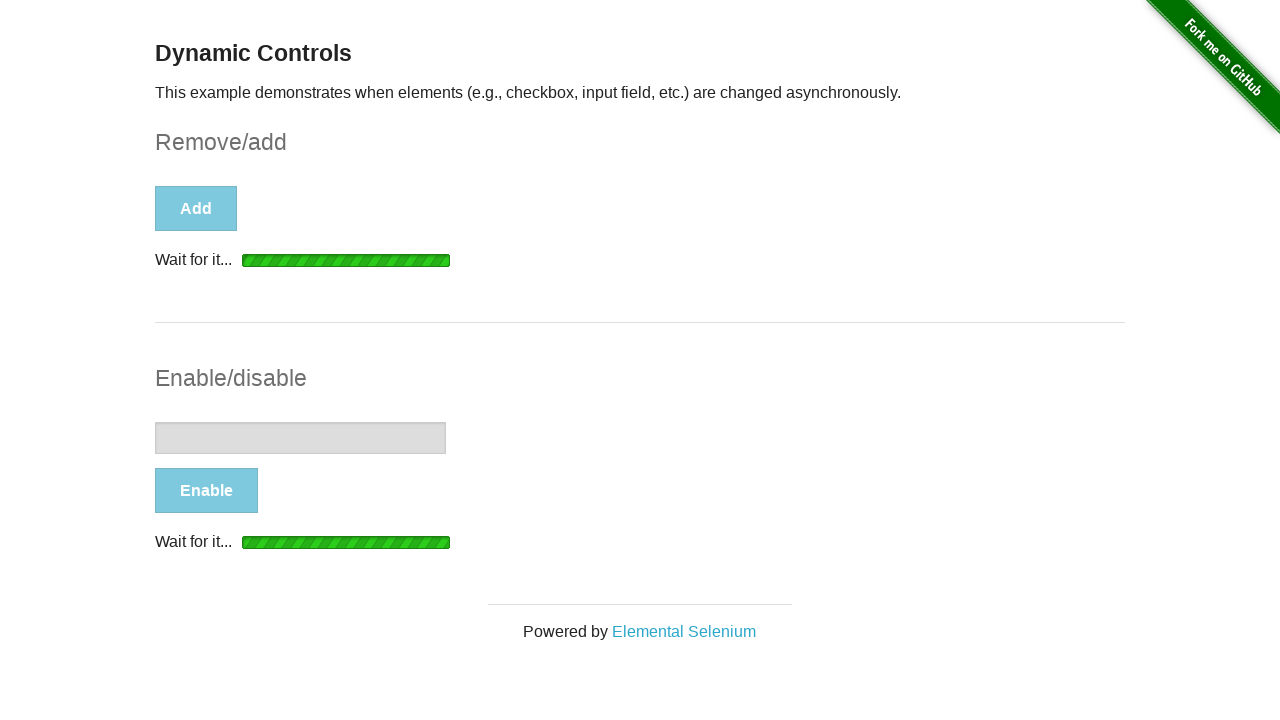

Waited for text input to be enabled
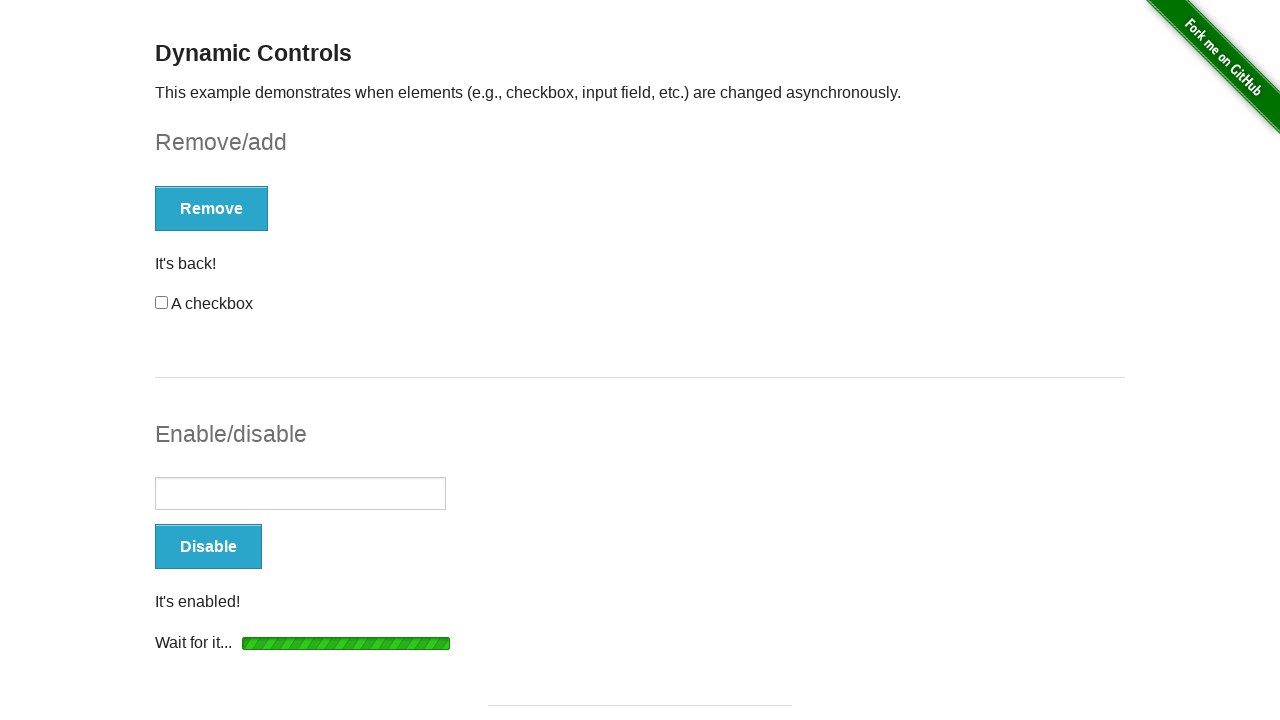

Filled text input with 'TestUser123' on #input-example > input[type=text]
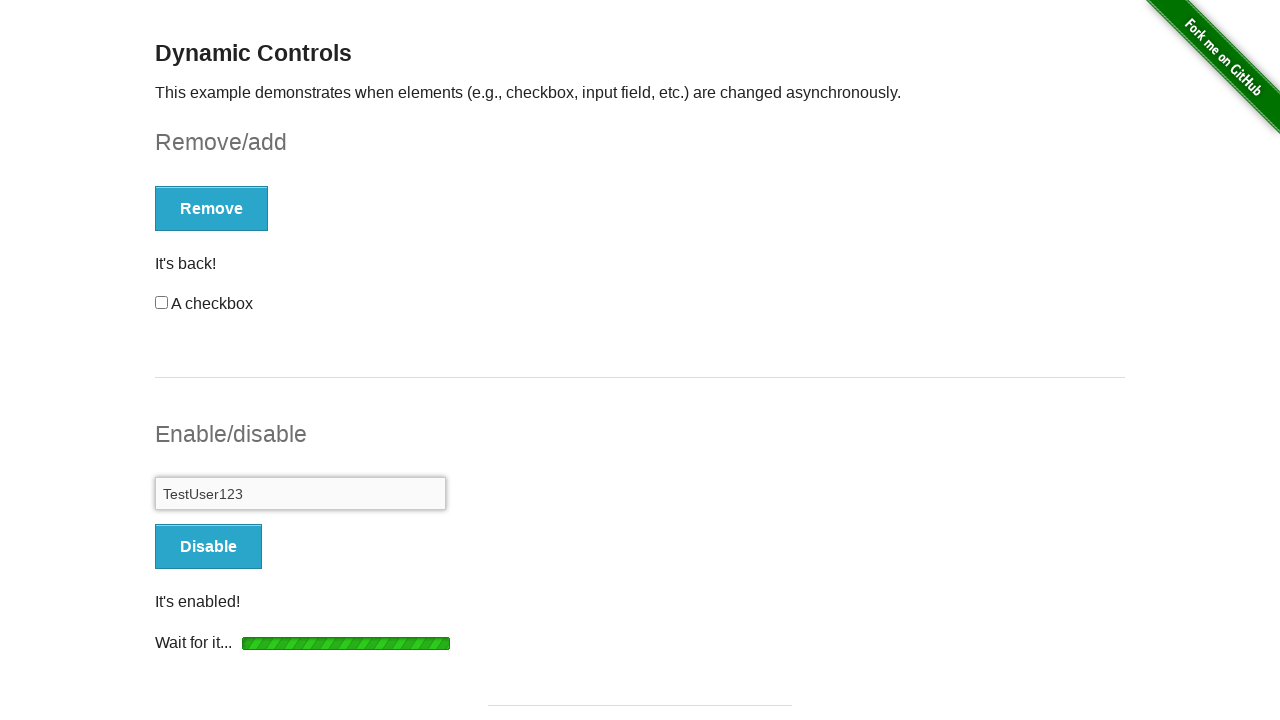

Clicked Disable button to disable the text input at (208, 546) on #input-example > button
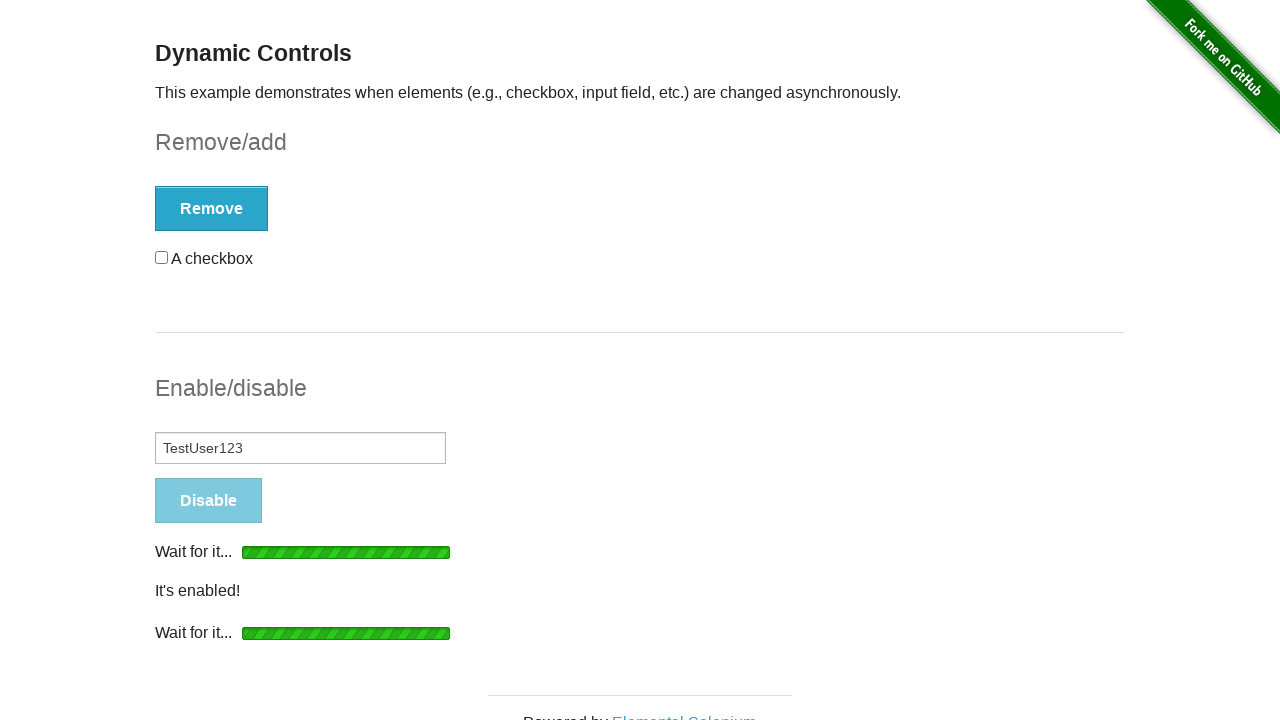

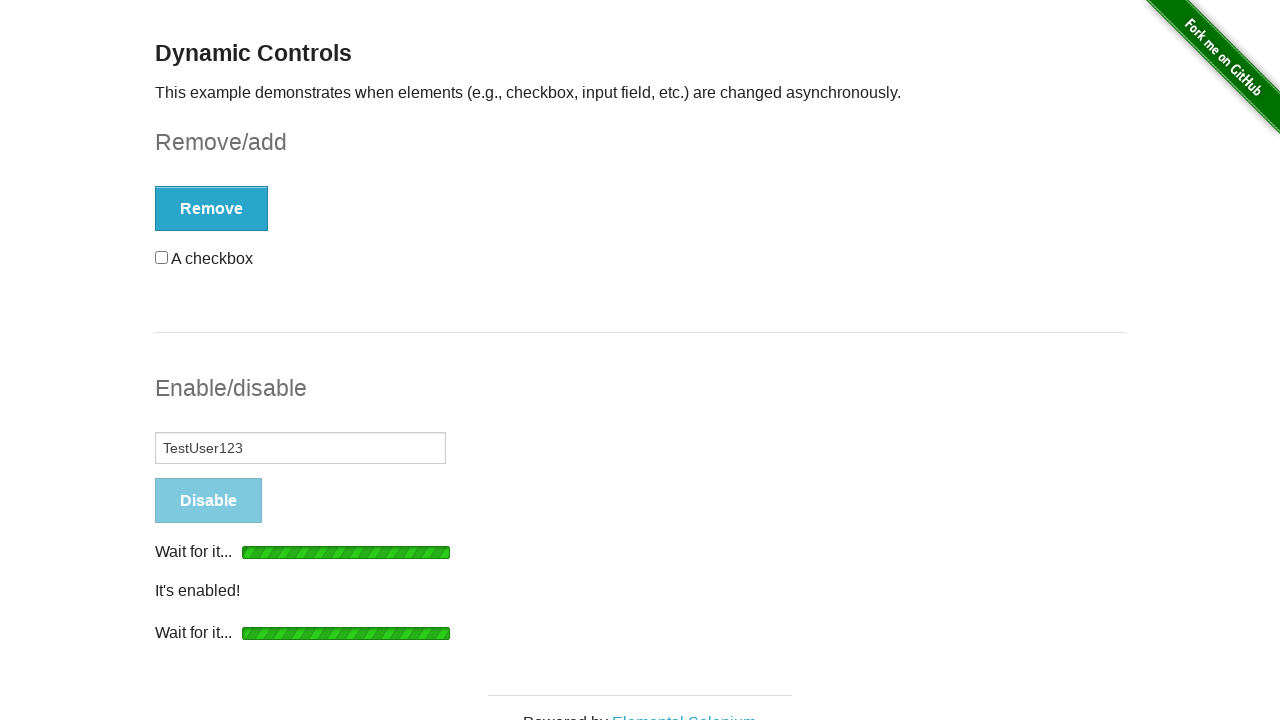